Tests that the No radio button is displayed as disabled

Starting URL: https://demoqa.com/elements

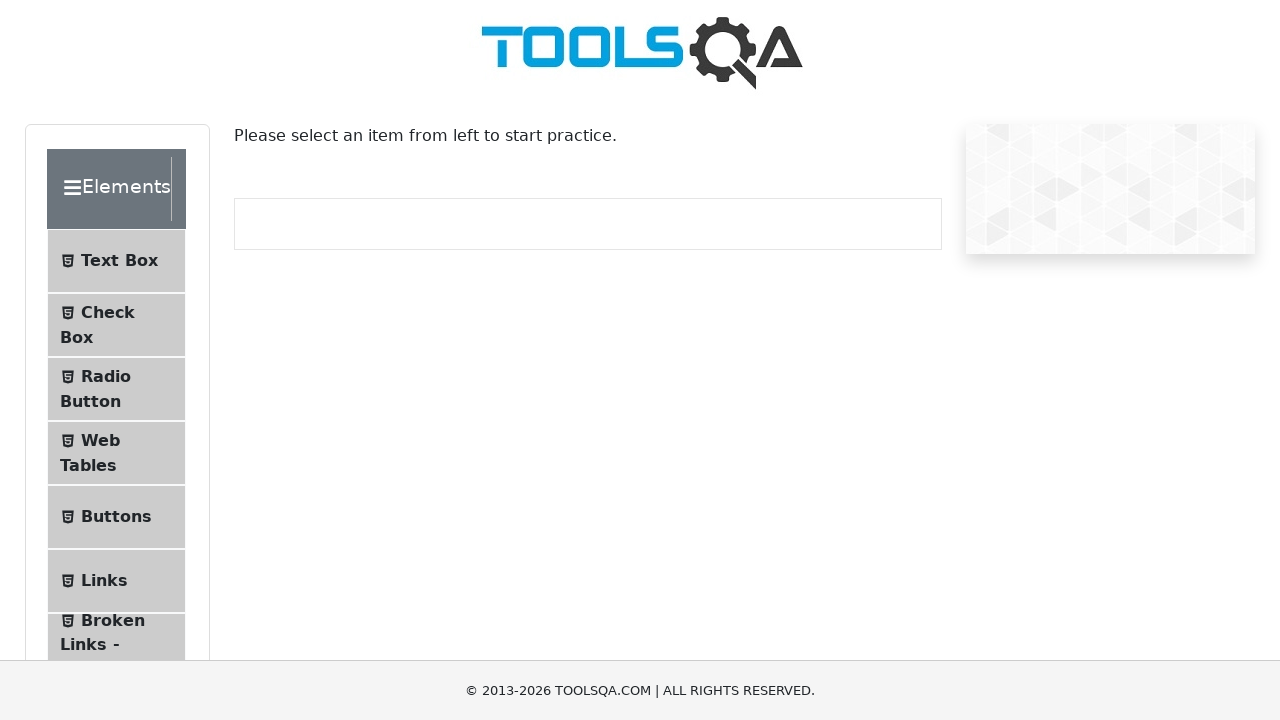

Clicked on Radio Button menu item at (116, 389) on #item-2
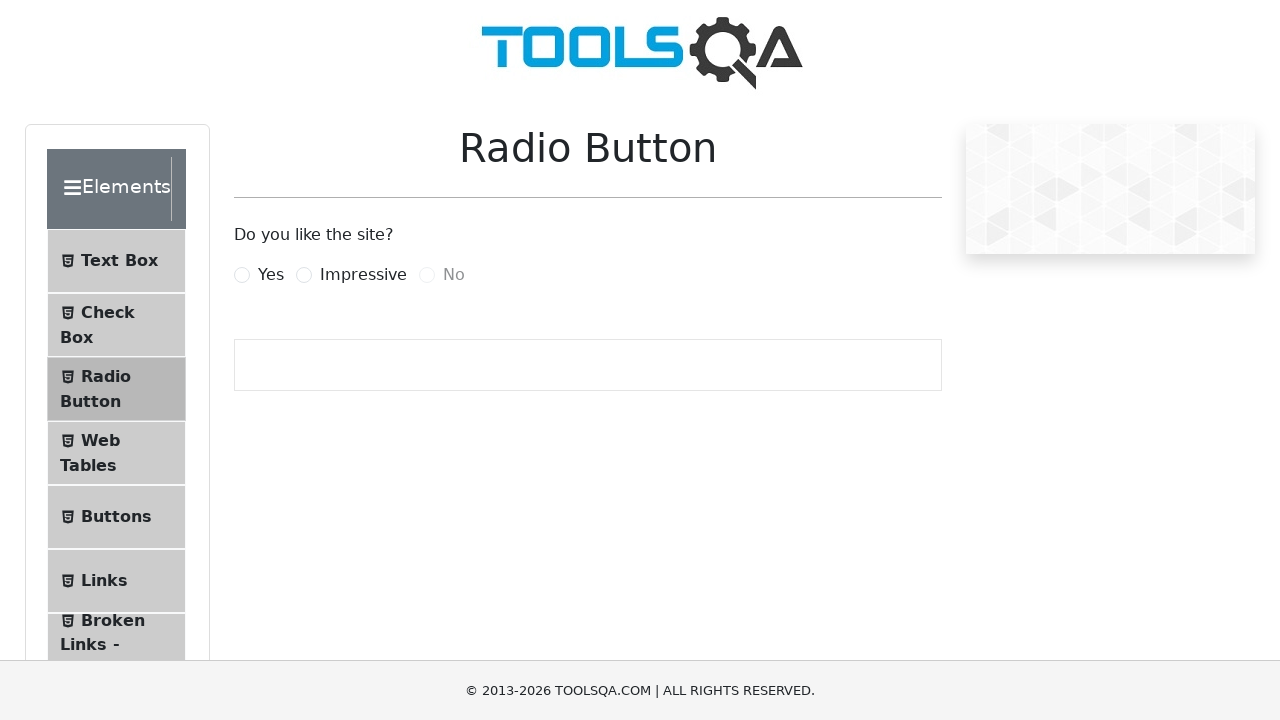

Waited for No radio button label to be present
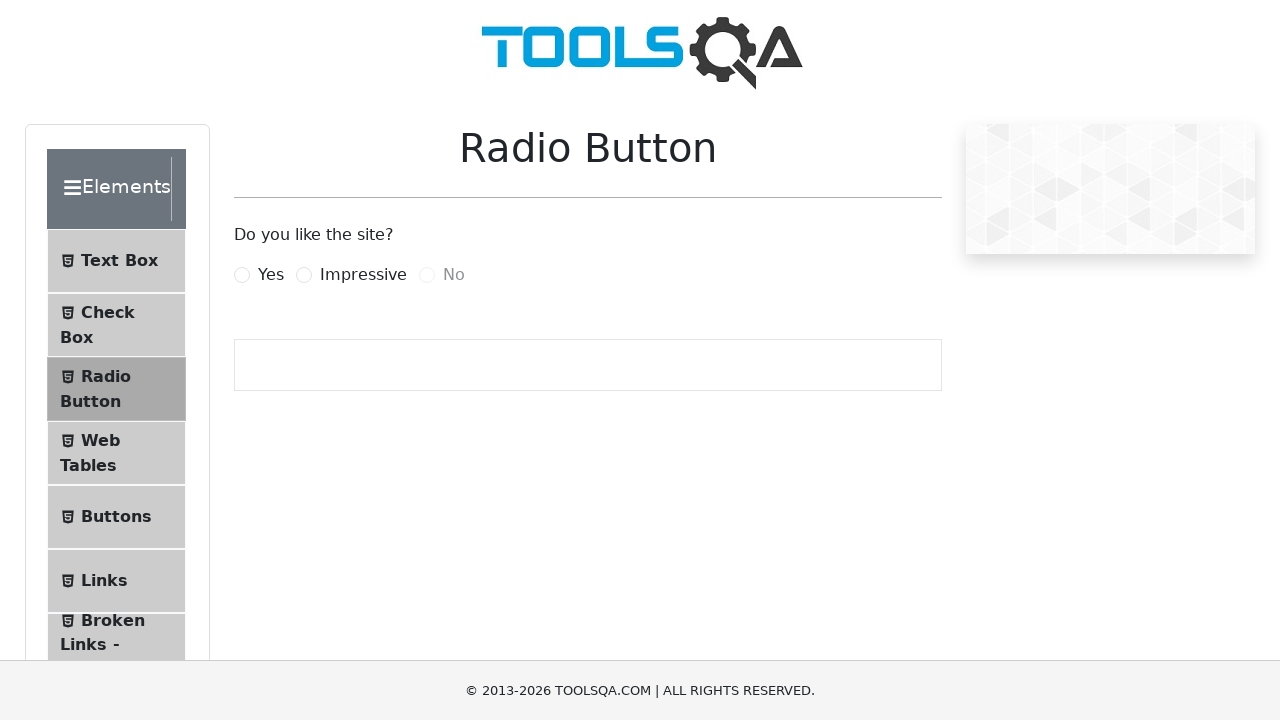

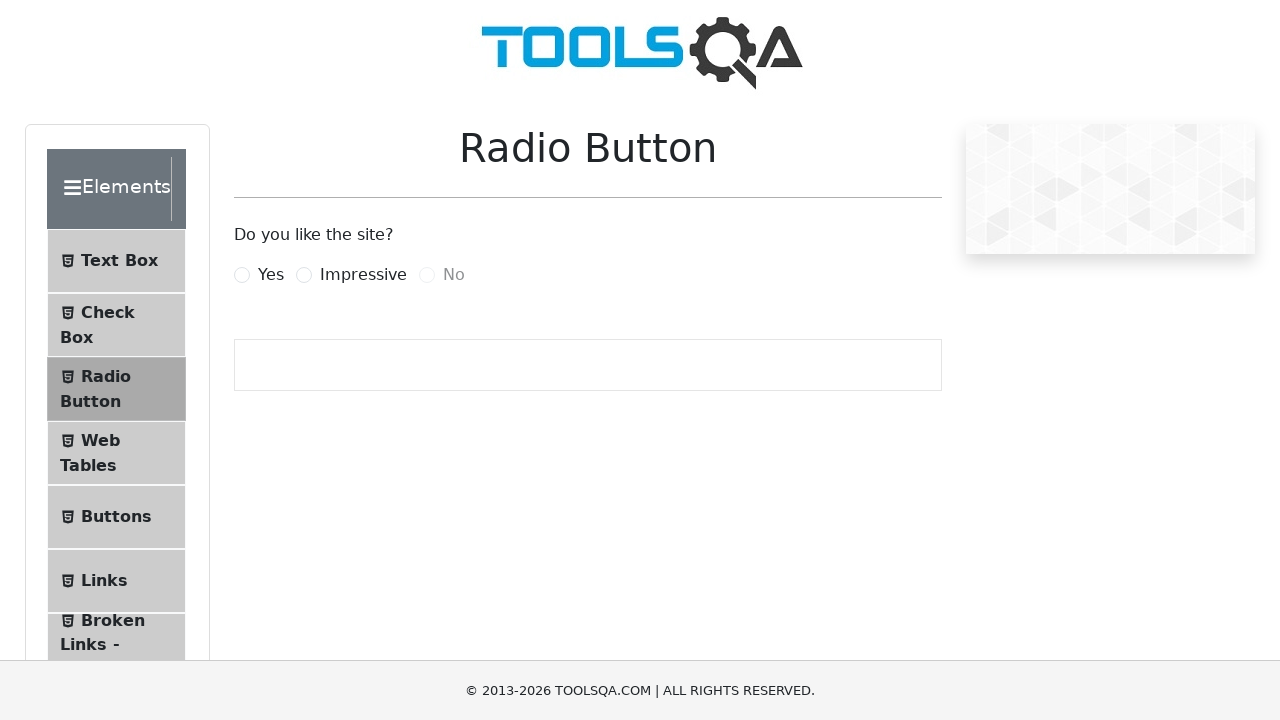